Tests e-commerce flow on demoblaze demo shop by adding two laptops (Sony vaio i5 and Dell i7 8gb) to cart, accepting confirmation alerts after each addition, and navigating back to home page between products.

Starting URL: https://www.demoblaze.com/index.html

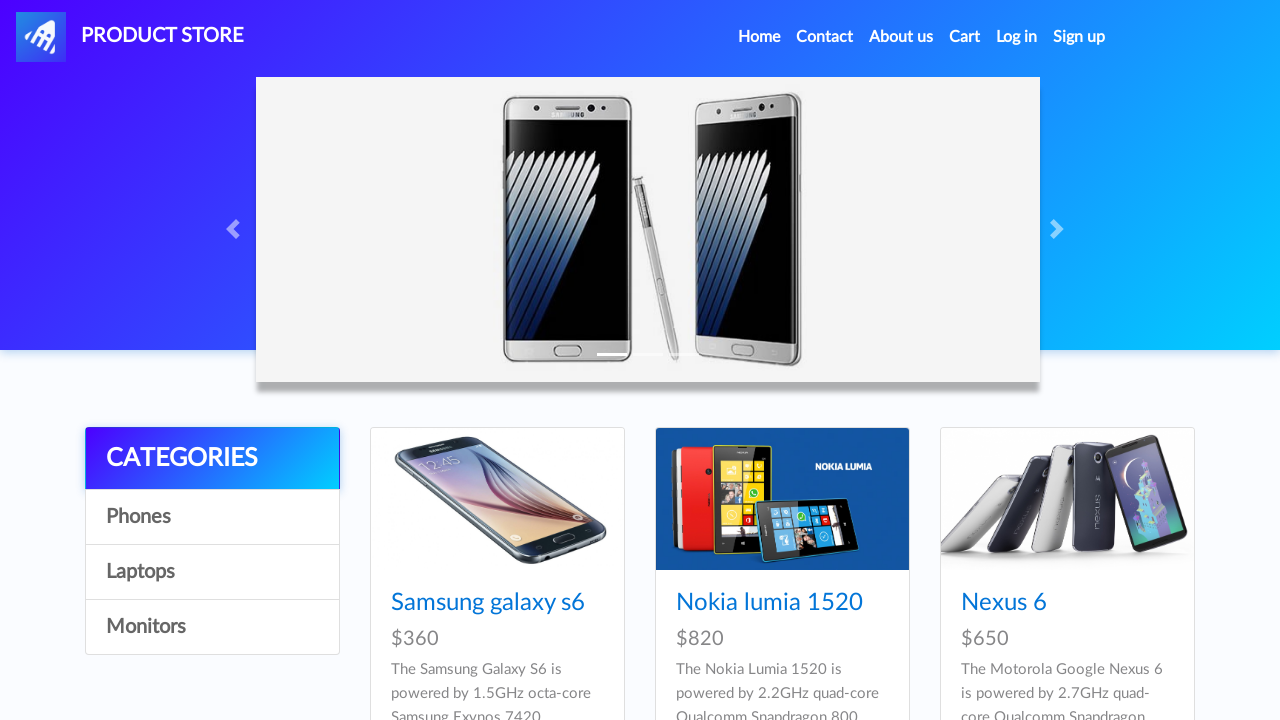

Clicked on Laptops category at (212, 572) on text=Laptops
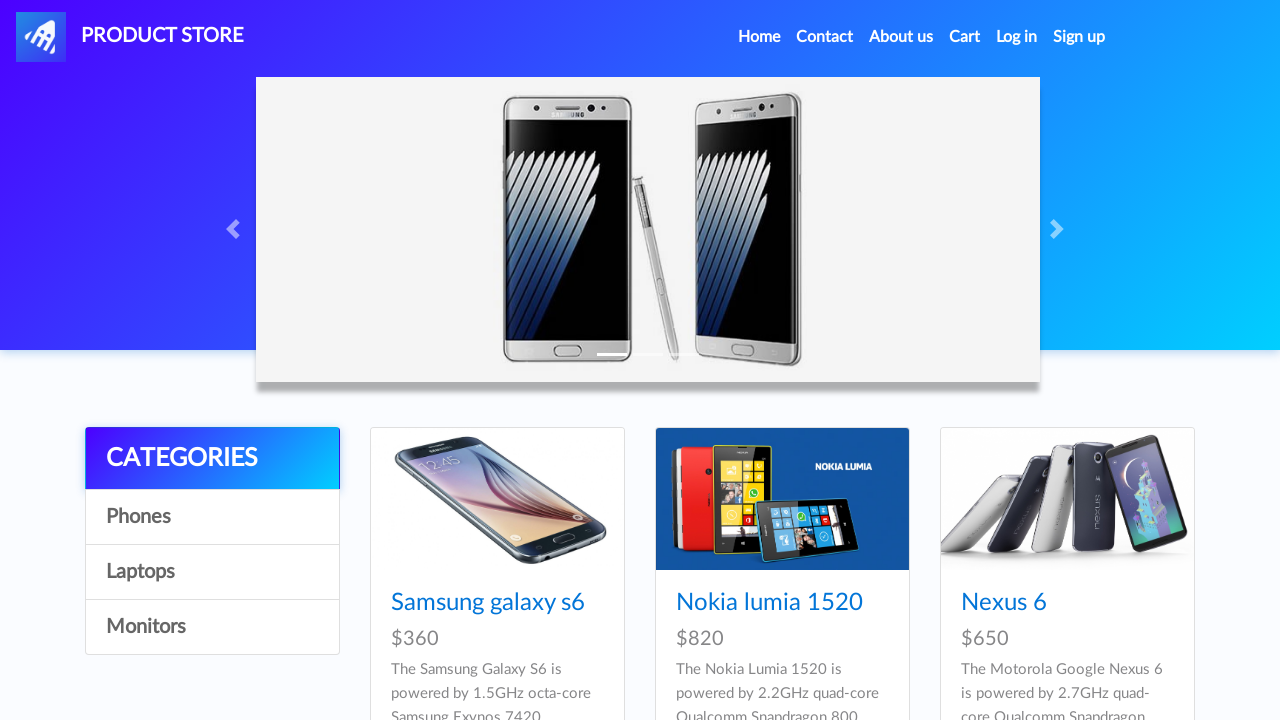

Waited for Laptops category to load
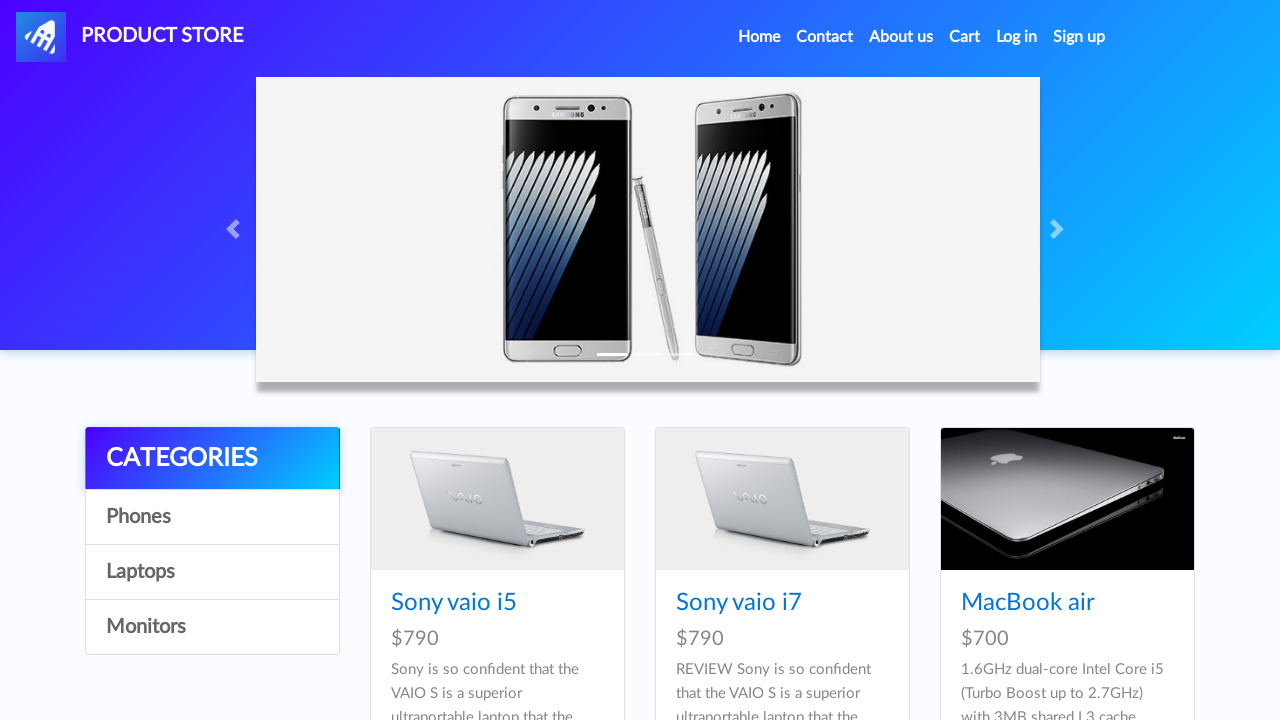

Clicked on Sony vaio i5 laptop product at (454, 603) on text=Sony vaio i5
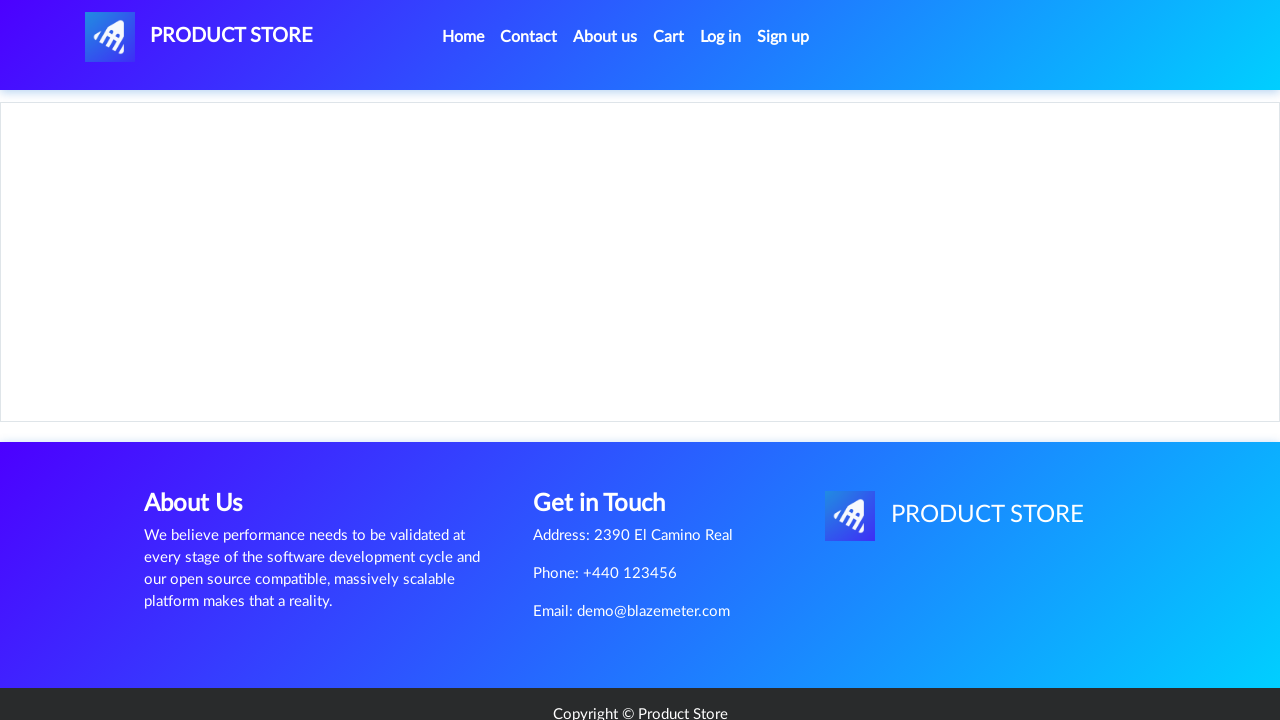

Waited for product details (price heading) to load
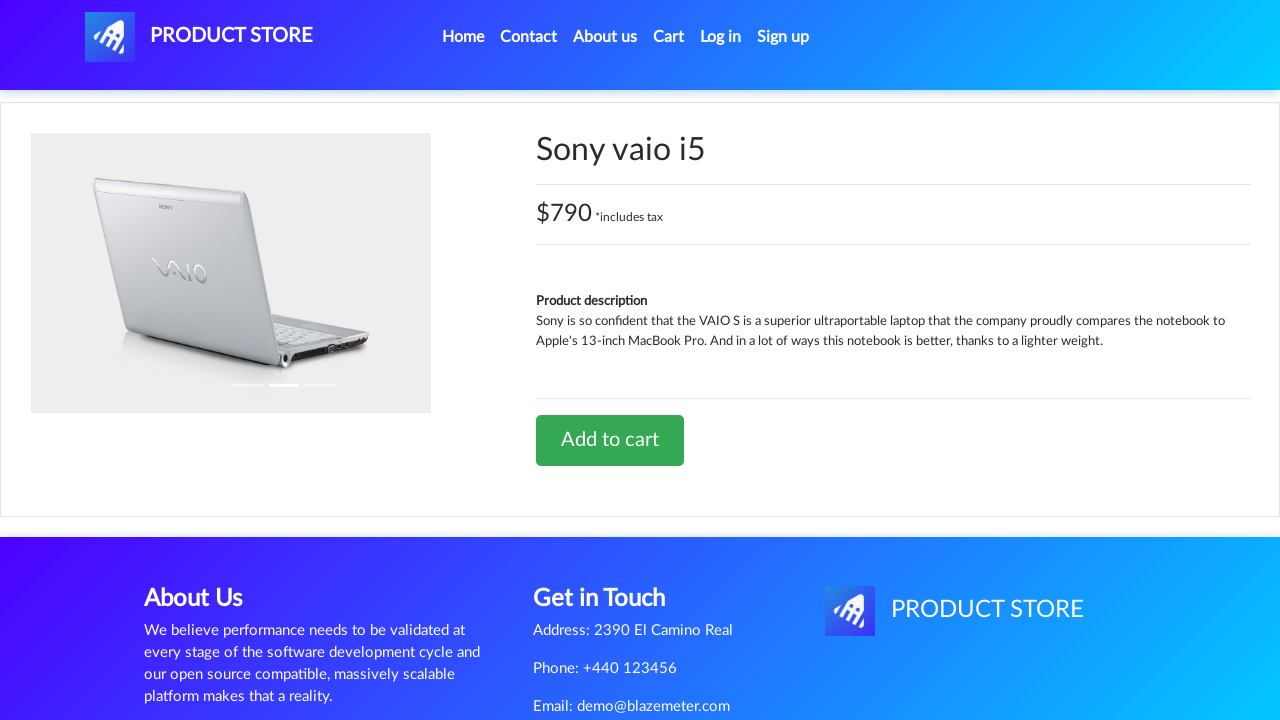

Clicked Add to cart button for Sony vaio i5 at (610, 440) on text=Add to cart
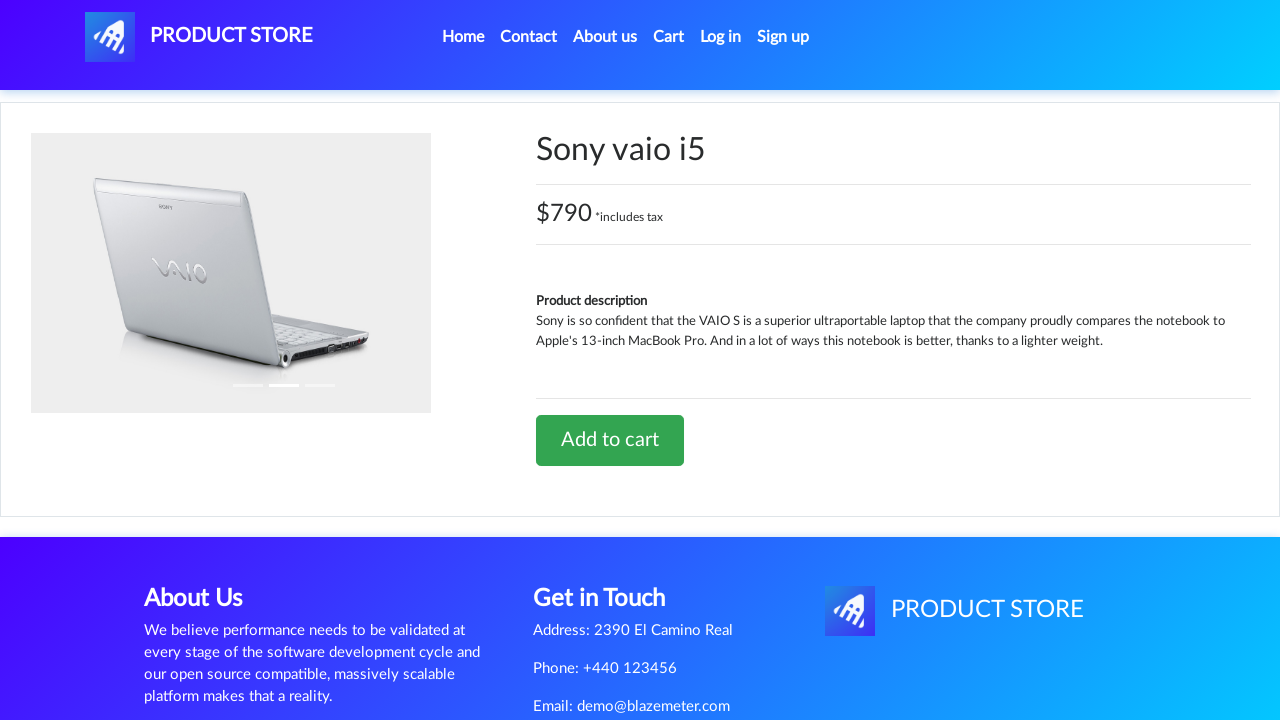

Set up dialog handler to accept confirmation alerts
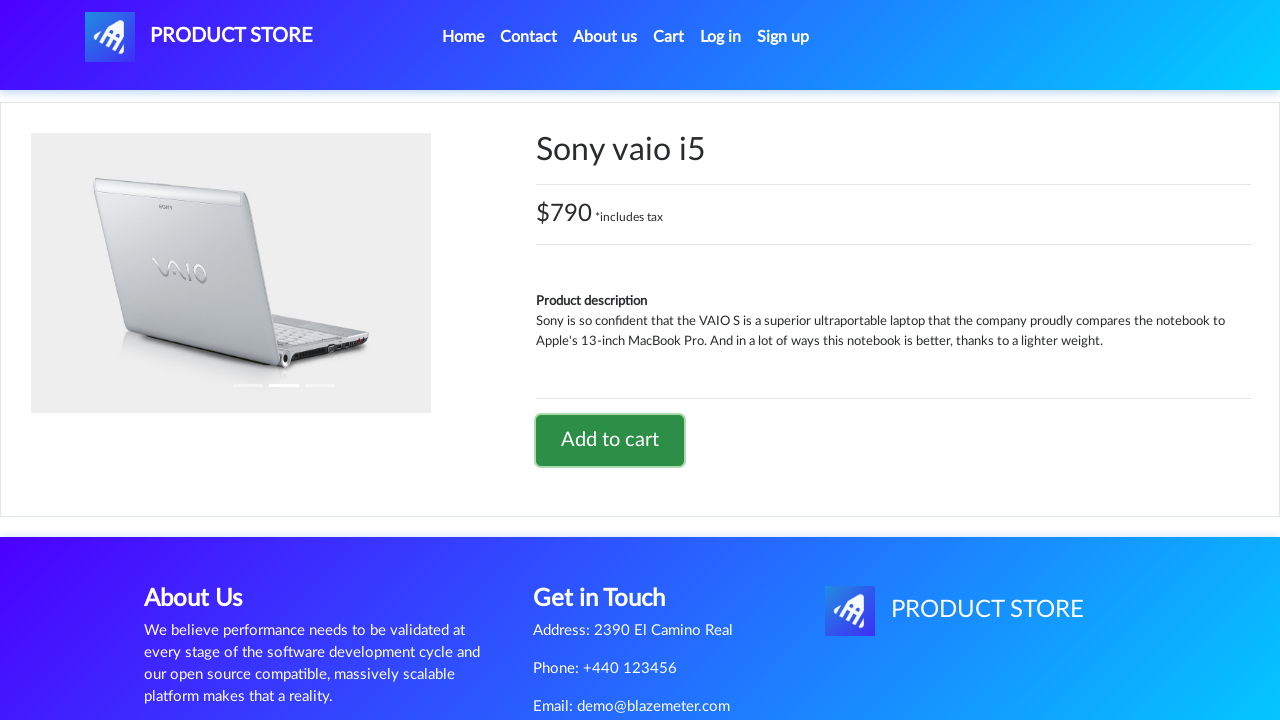

Waited for confirmation alert to appear and be accepted
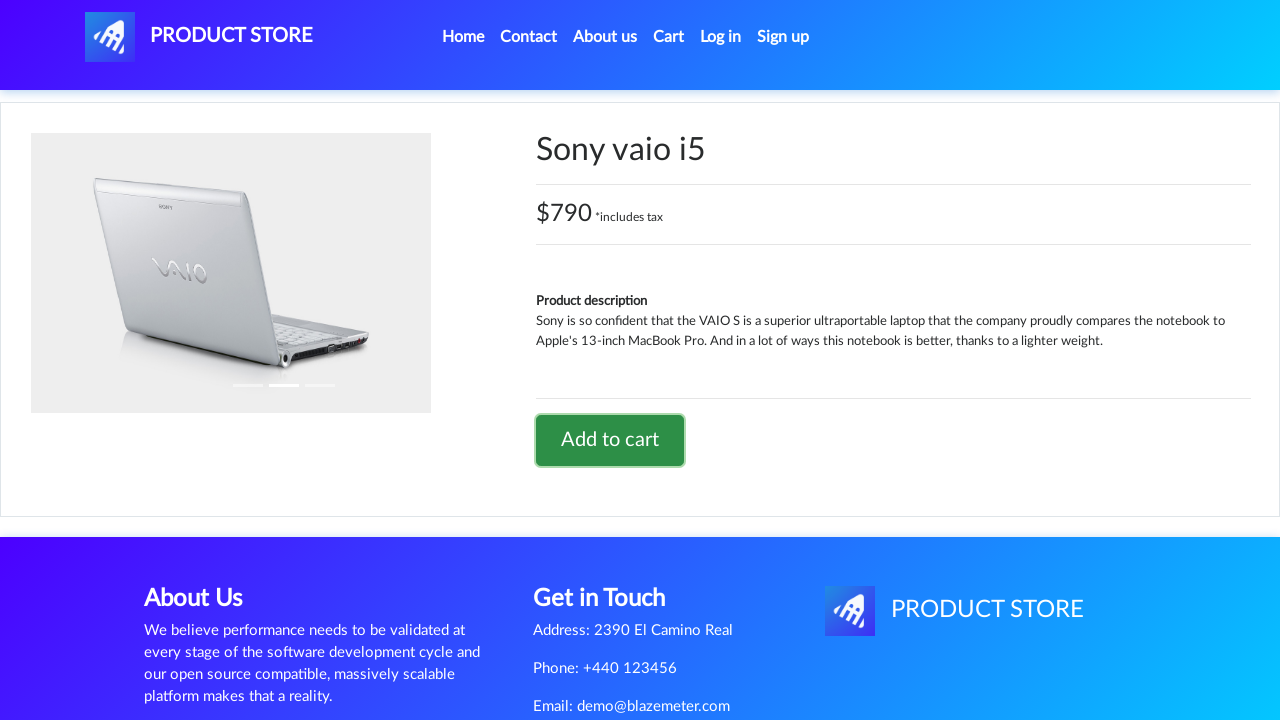

Clicked Home link to navigate back to homepage at (463, 37) on text=Home
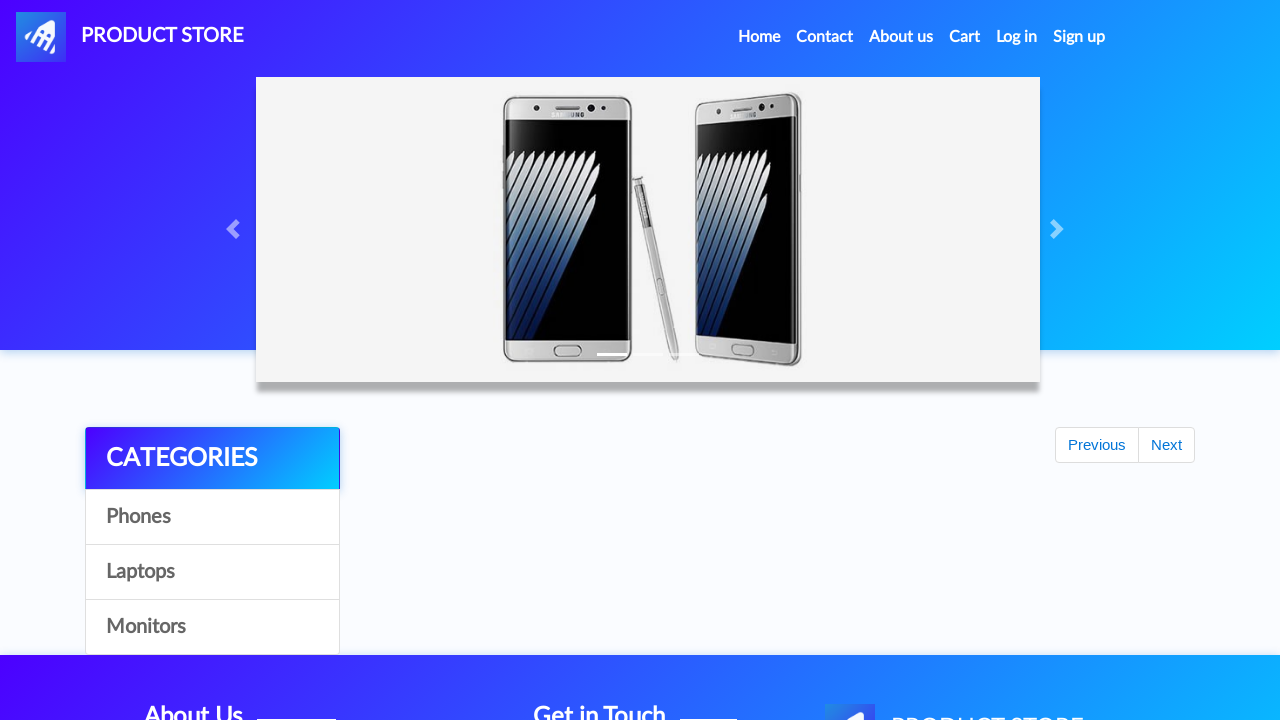

Waited for homepage to load
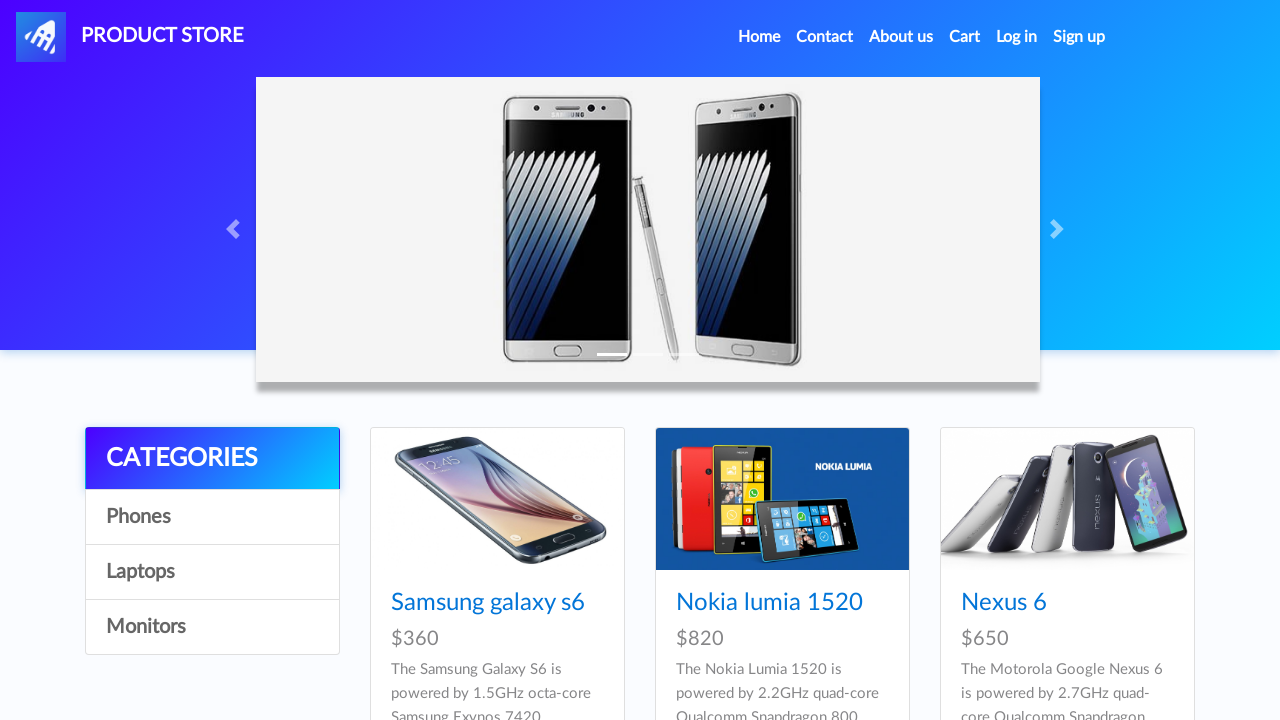

Clicked on Laptops category again at (212, 572) on text=Laptops
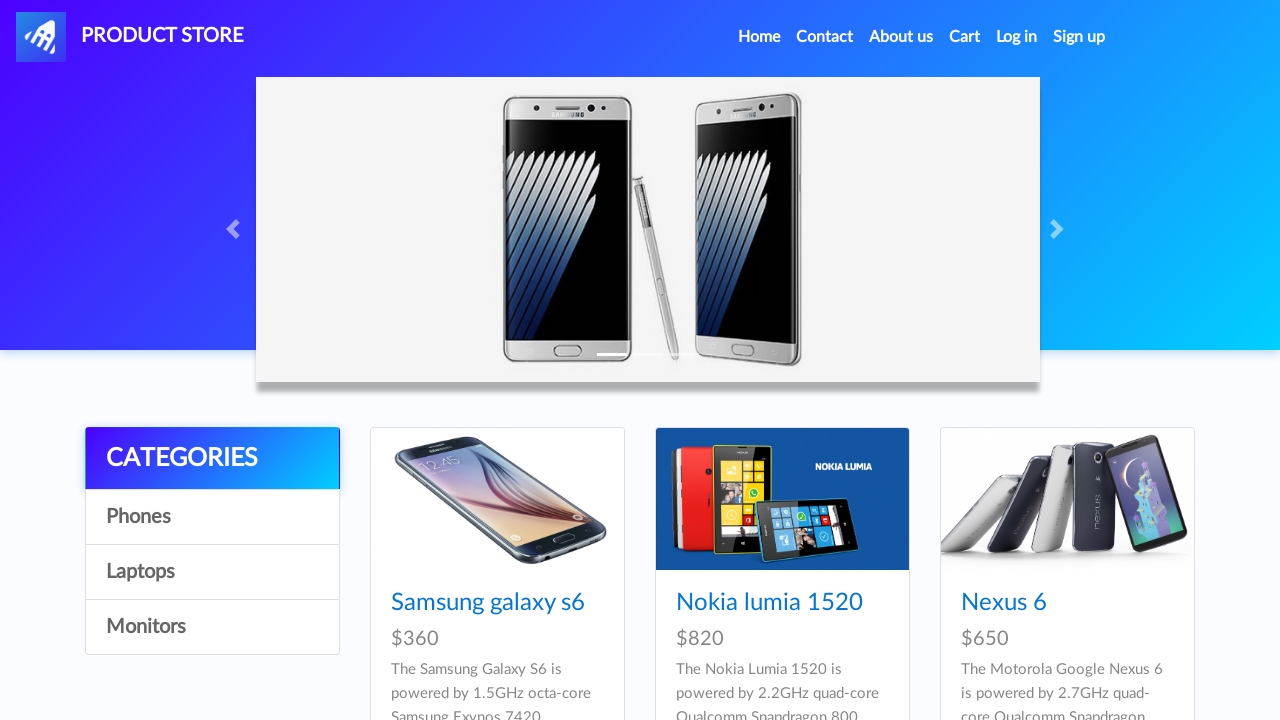

Waited for Laptops category to load
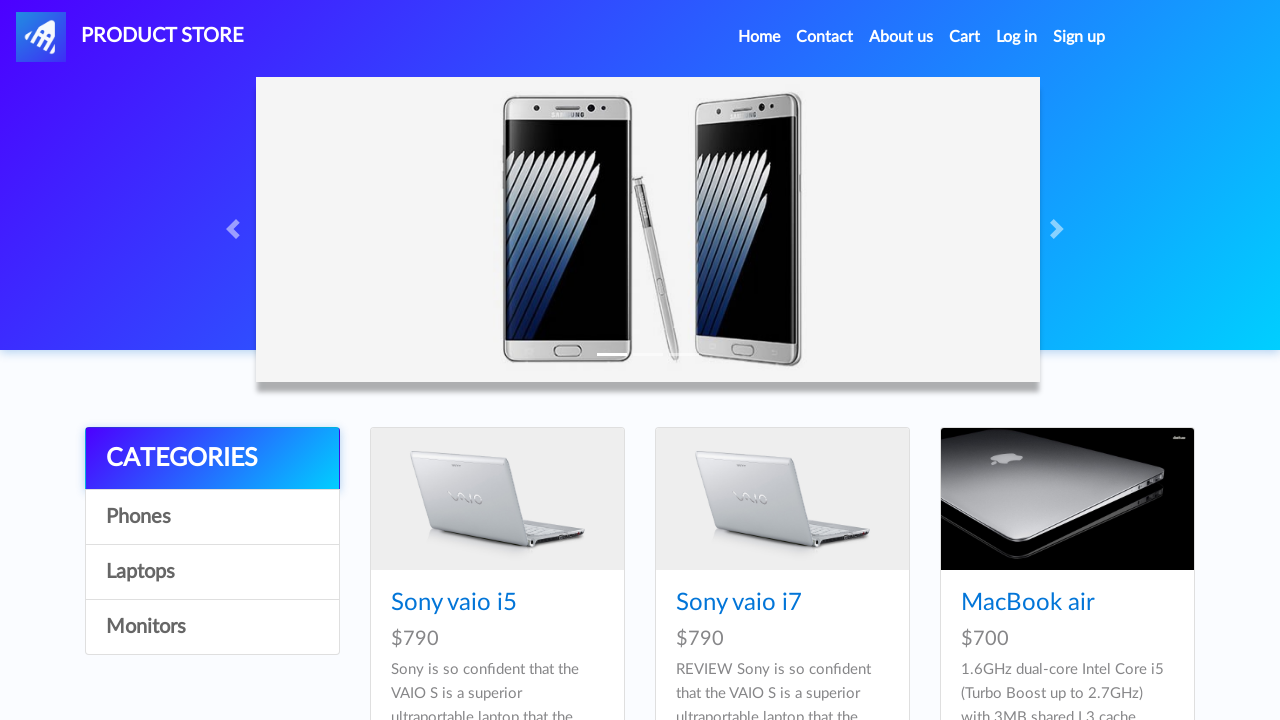

Clicked on Dell i7 8gb laptop product at (448, 361) on text=Dell i7 8gb
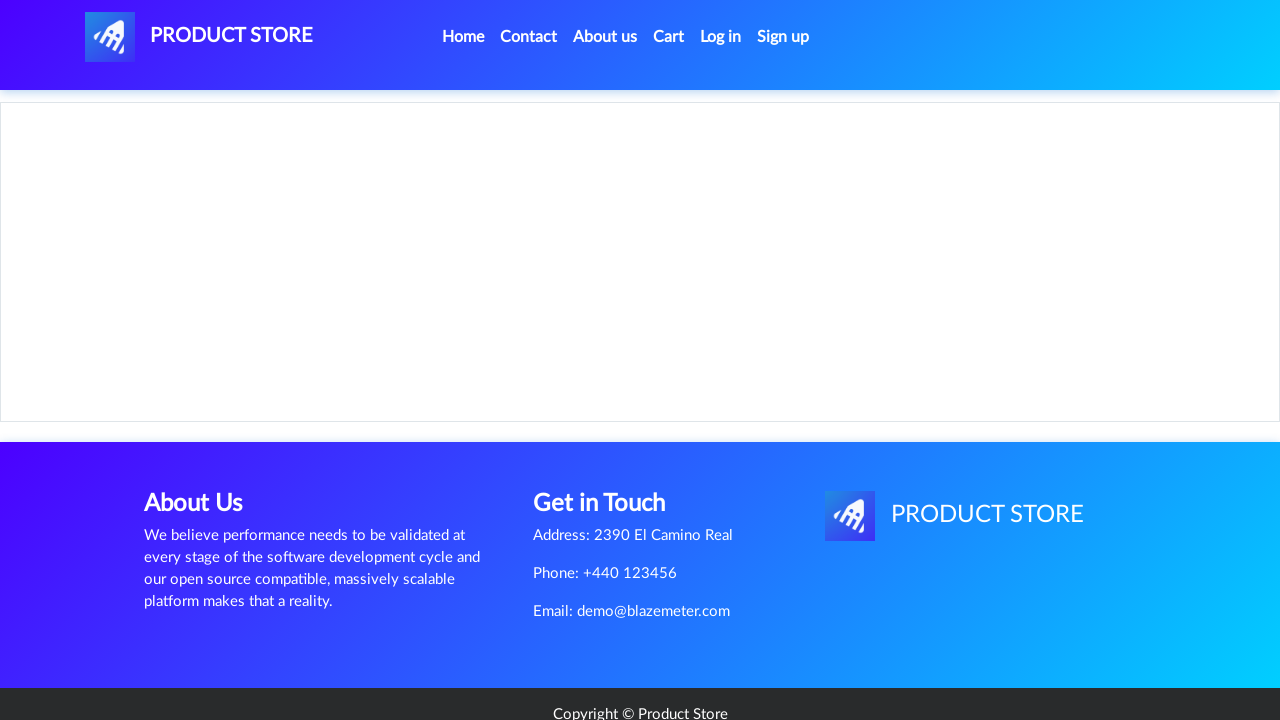

Waited for product details (price heading) to load
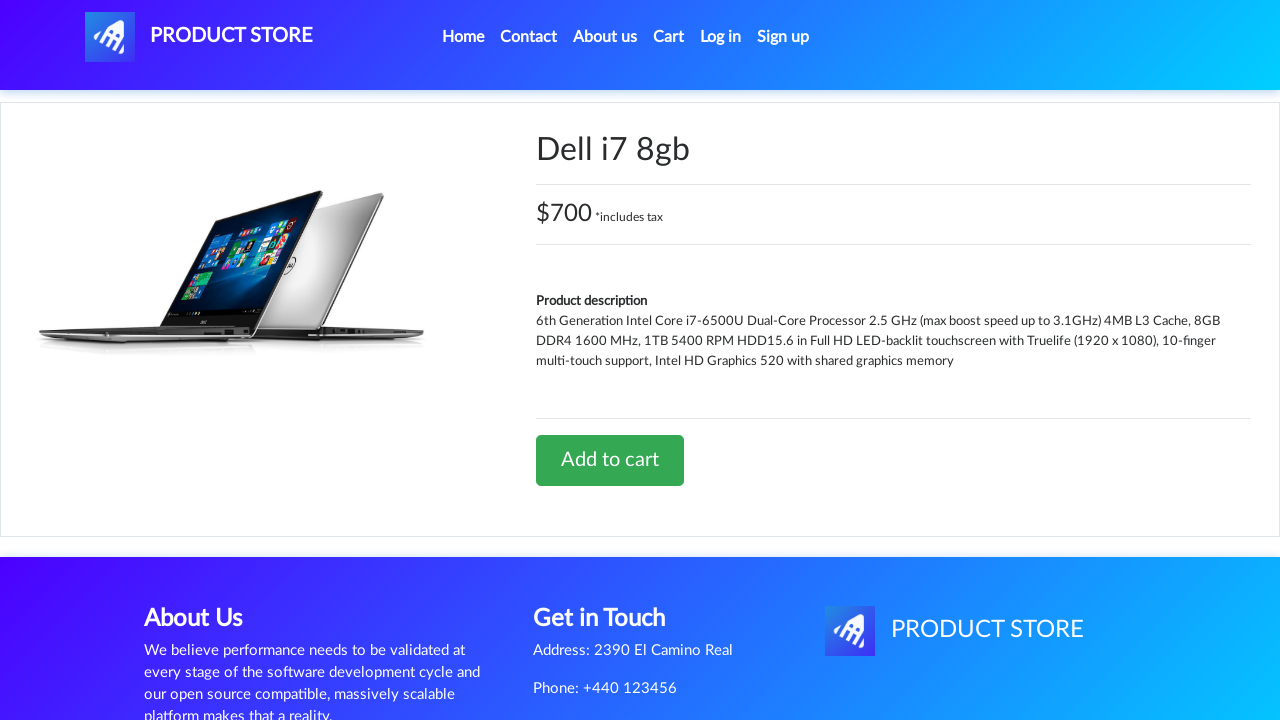

Clicked Add to cart button for Dell i7 8gb at (610, 460) on text=Add to cart
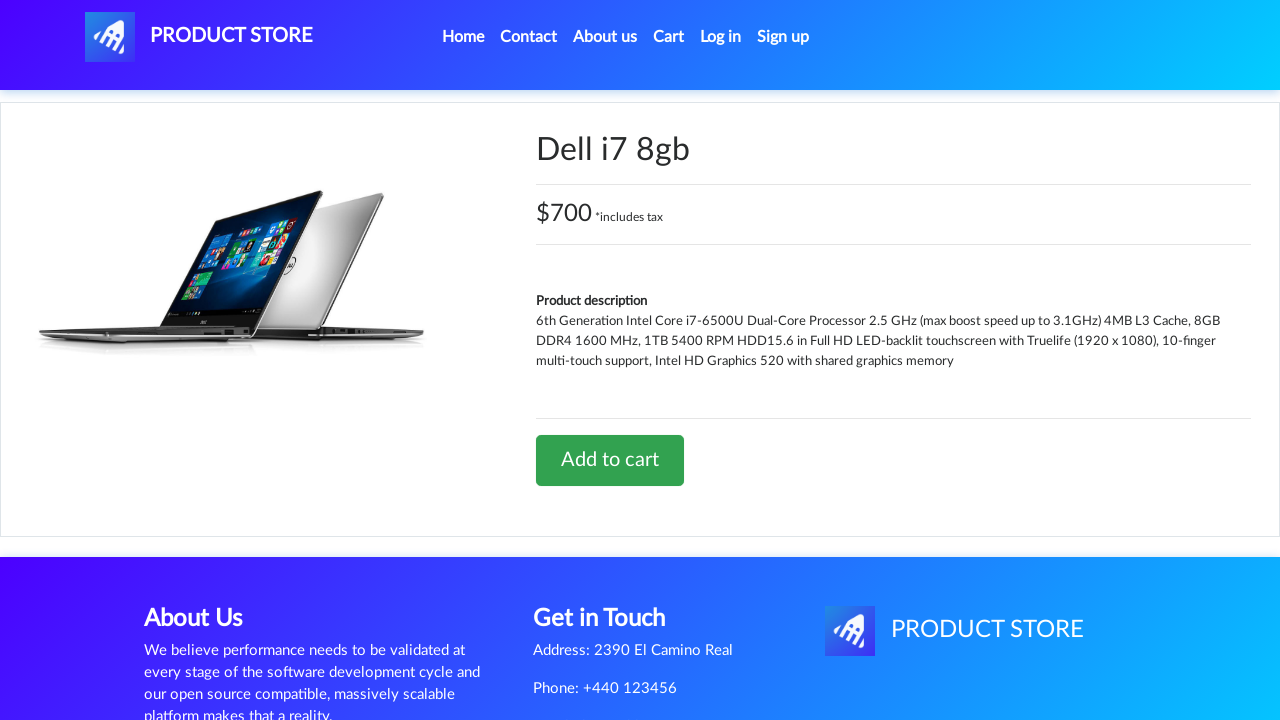

Waited for confirmation alert to appear and be accepted
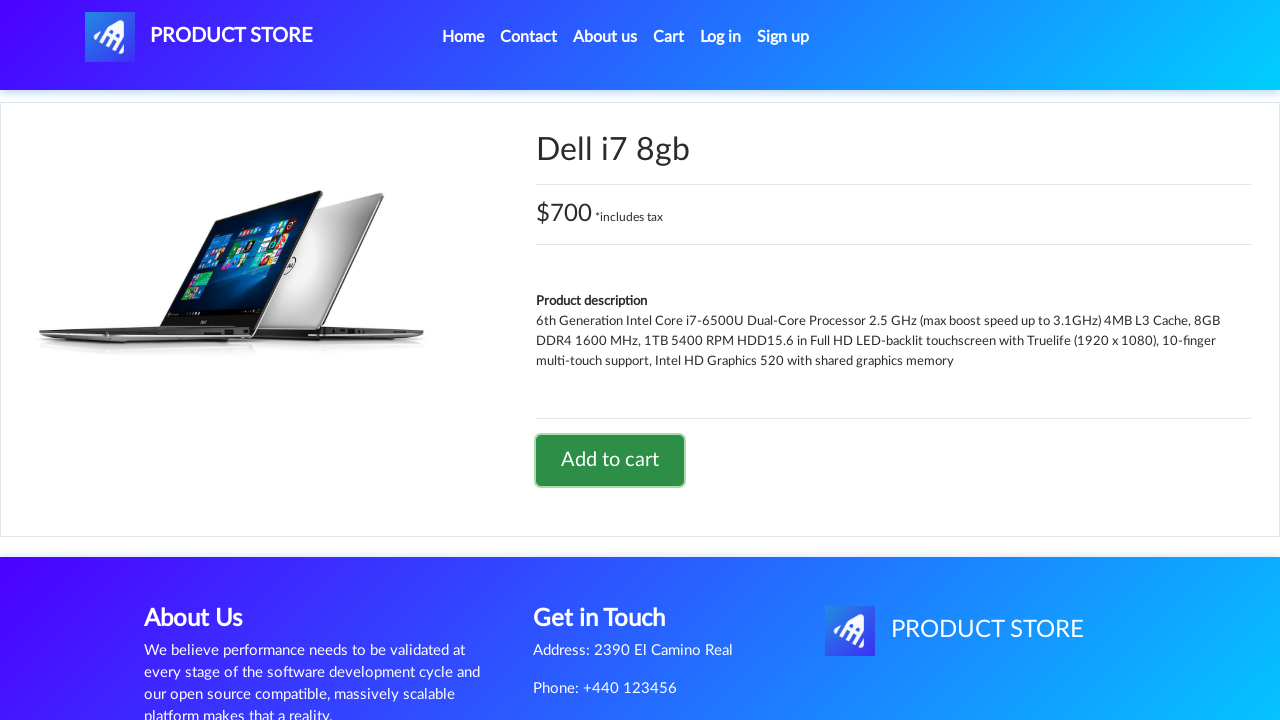

Clicked Home link to navigate back to homepage at (463, 37) on text=Home
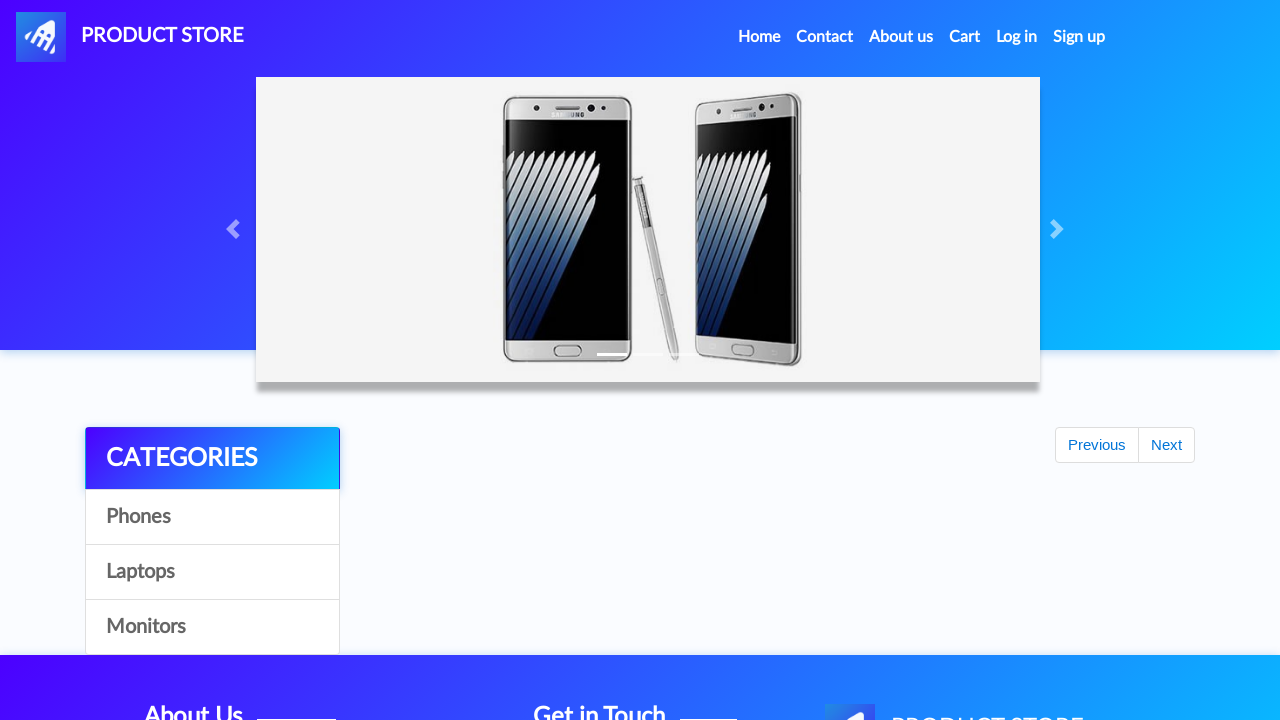

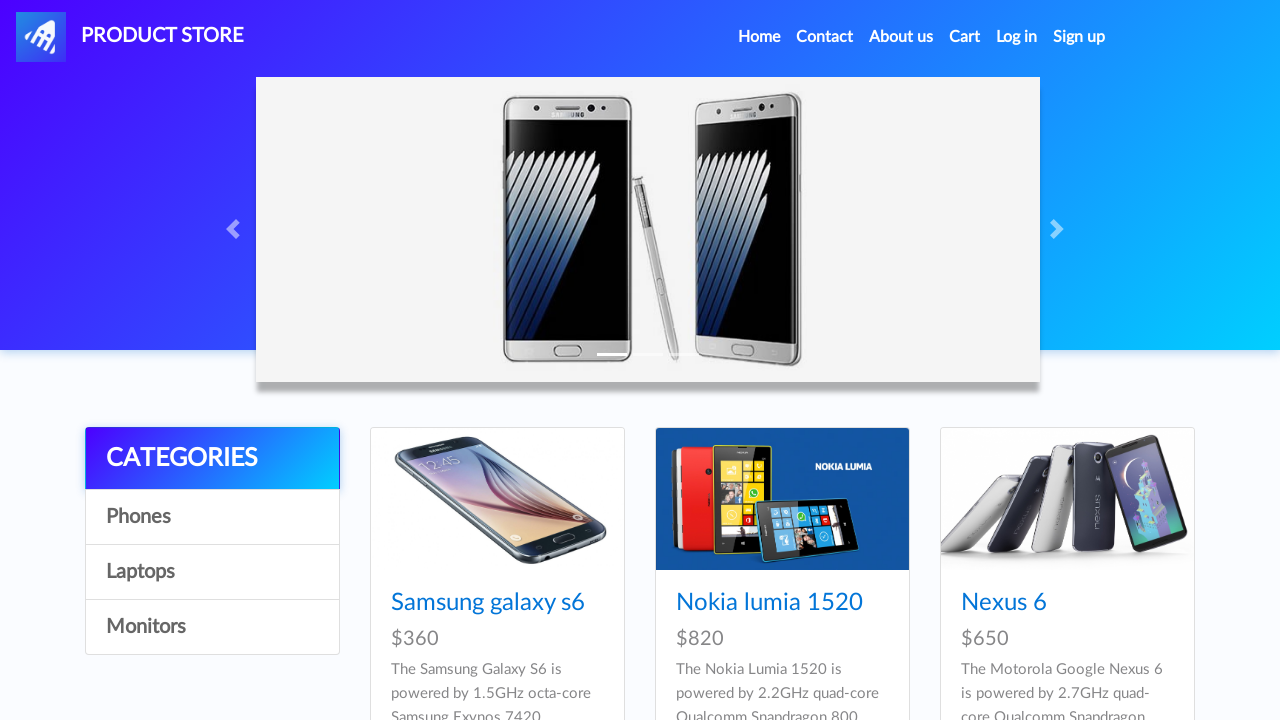